Tests JavaScript prompt dialog by clicking the third button, entering a name in the prompt, accepting it, and verifying the name appears in the result message

Starting URL: https://the-internet.herokuapp.com/javascript_alerts

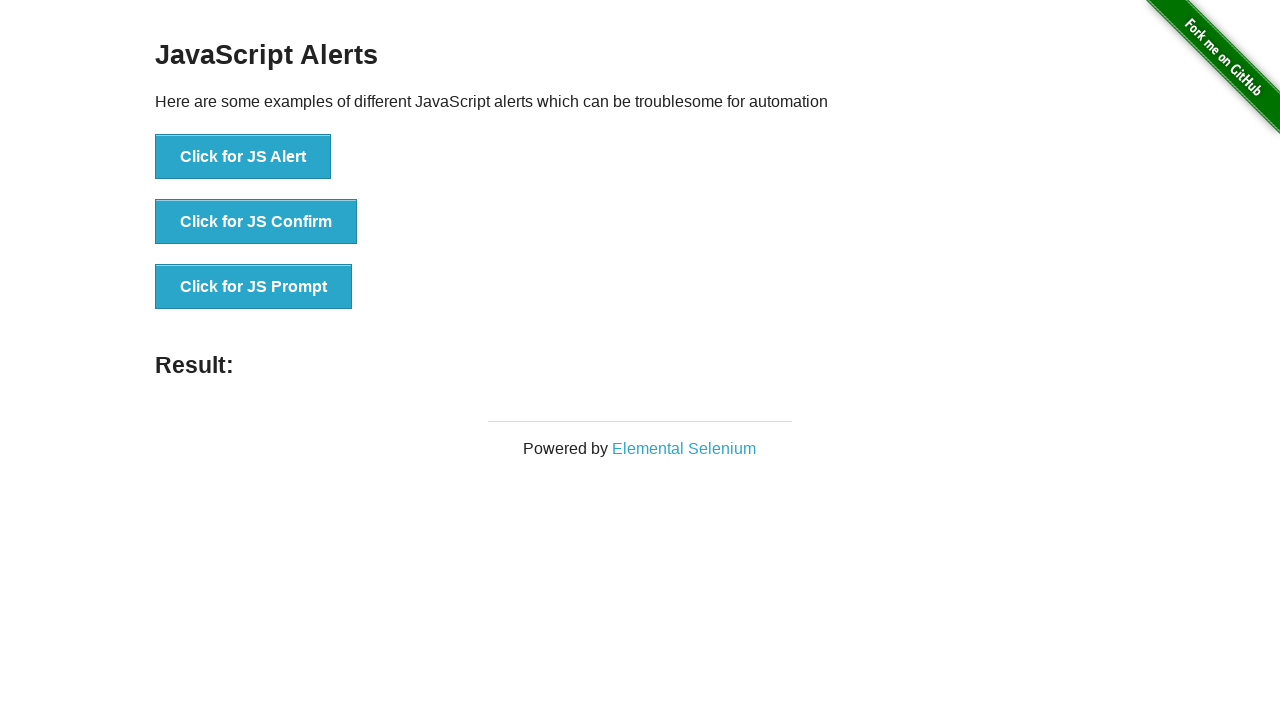

Set up dialog handler to accept prompt with 'John Smith'
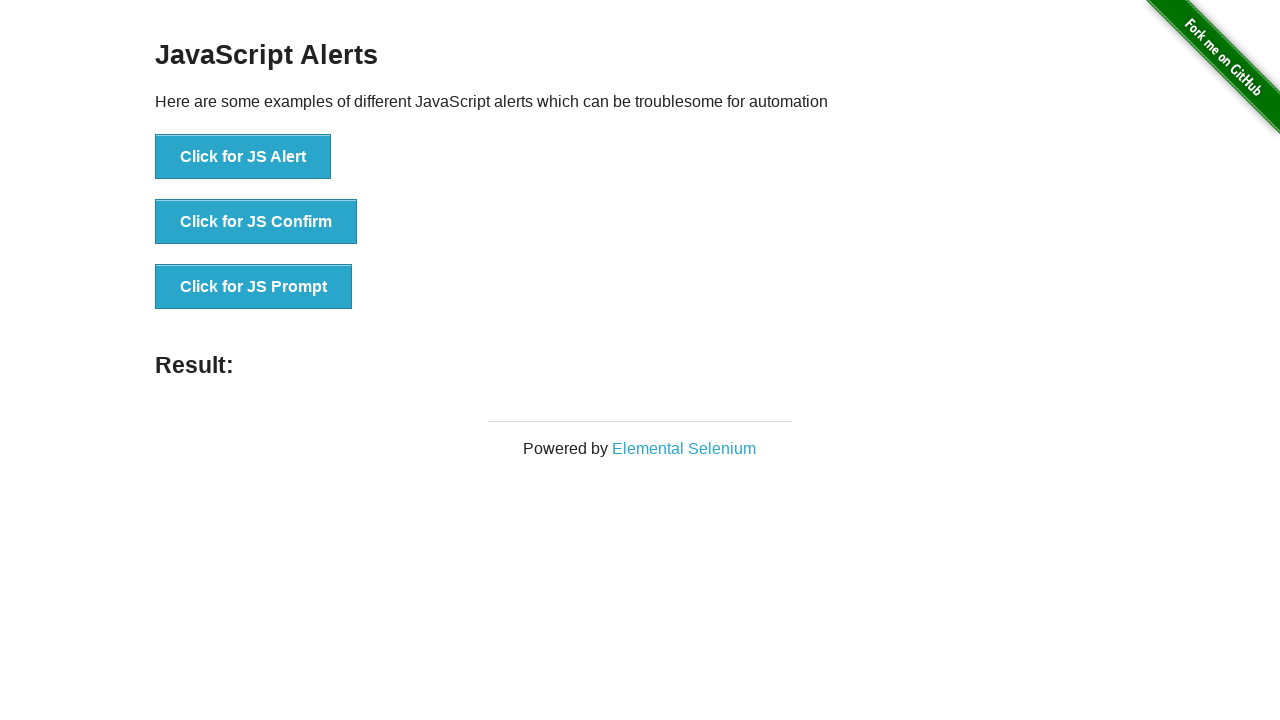

Clicked the JS Prompt button at (254, 287) on xpath=//*[text()='Click for JS Prompt']
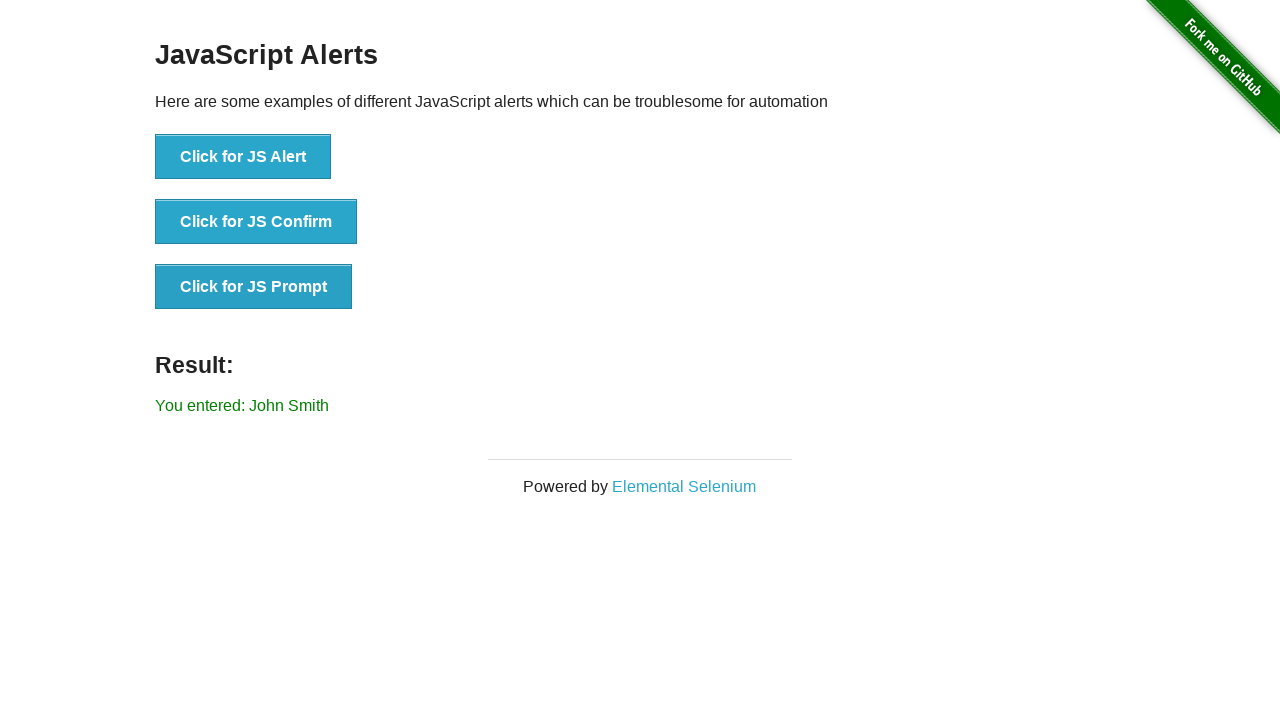

Result message appeared on page
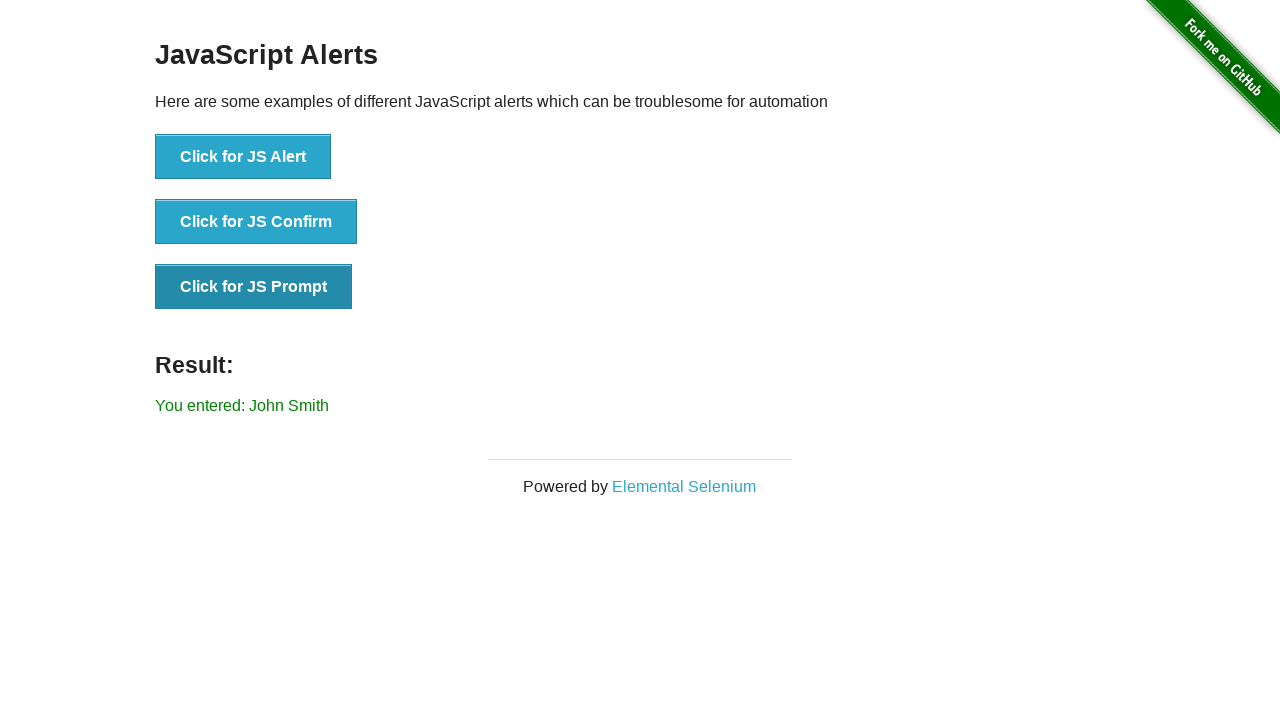

Retrieved result text from page
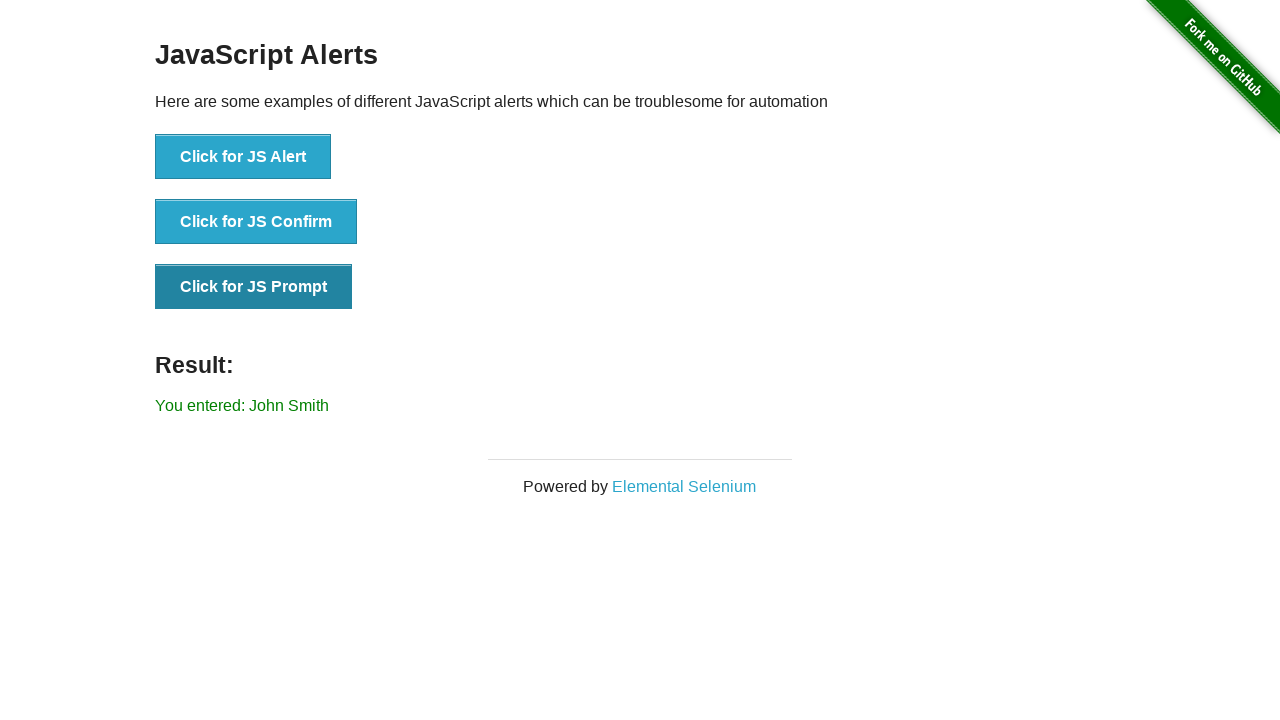

Verified 'John Smith' appears in result message
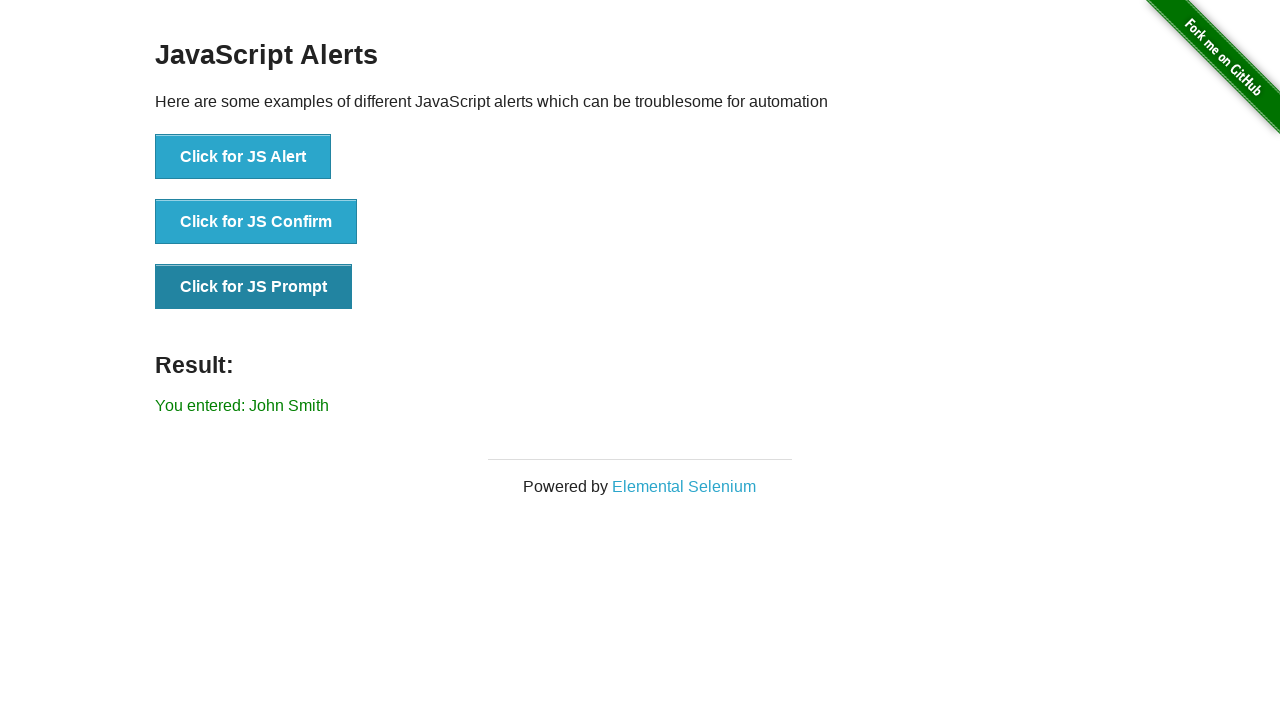

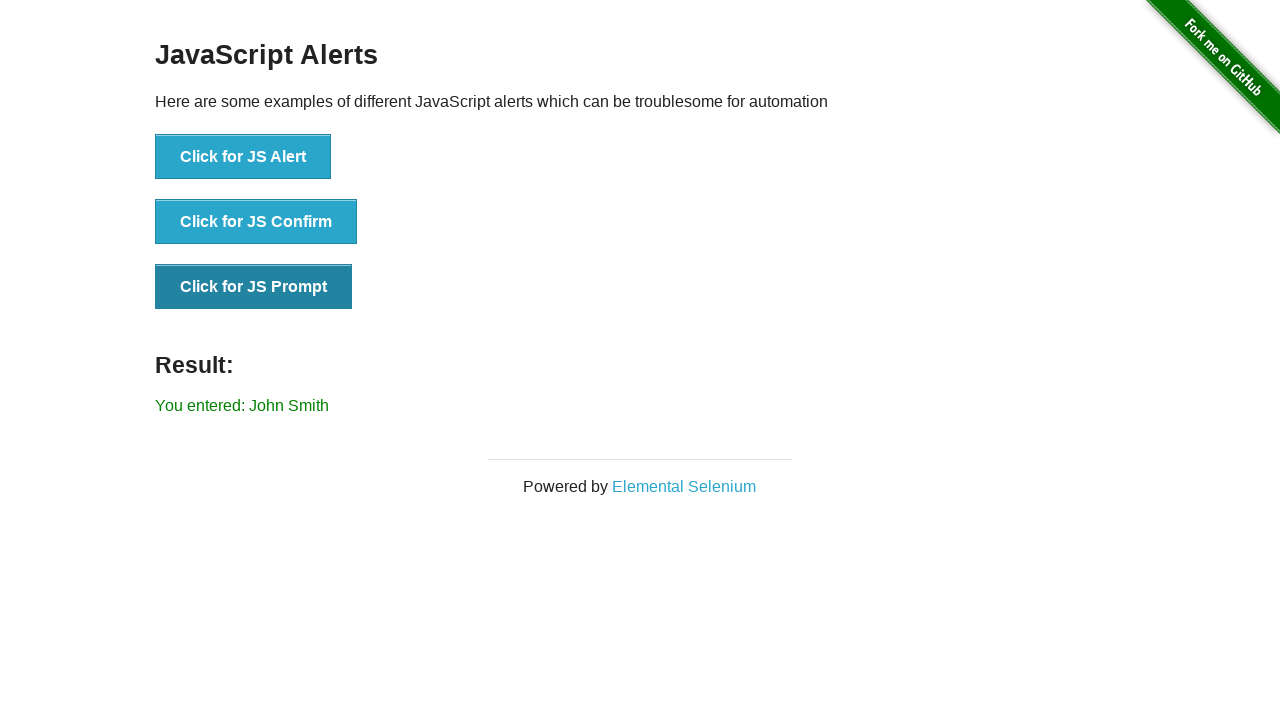